Tests CSS properties of various UI elements on the User Inyerface game page, verifying dimensions, font-family, and background color of form elements.

Starting URL: https://userinyerface.com/game.html

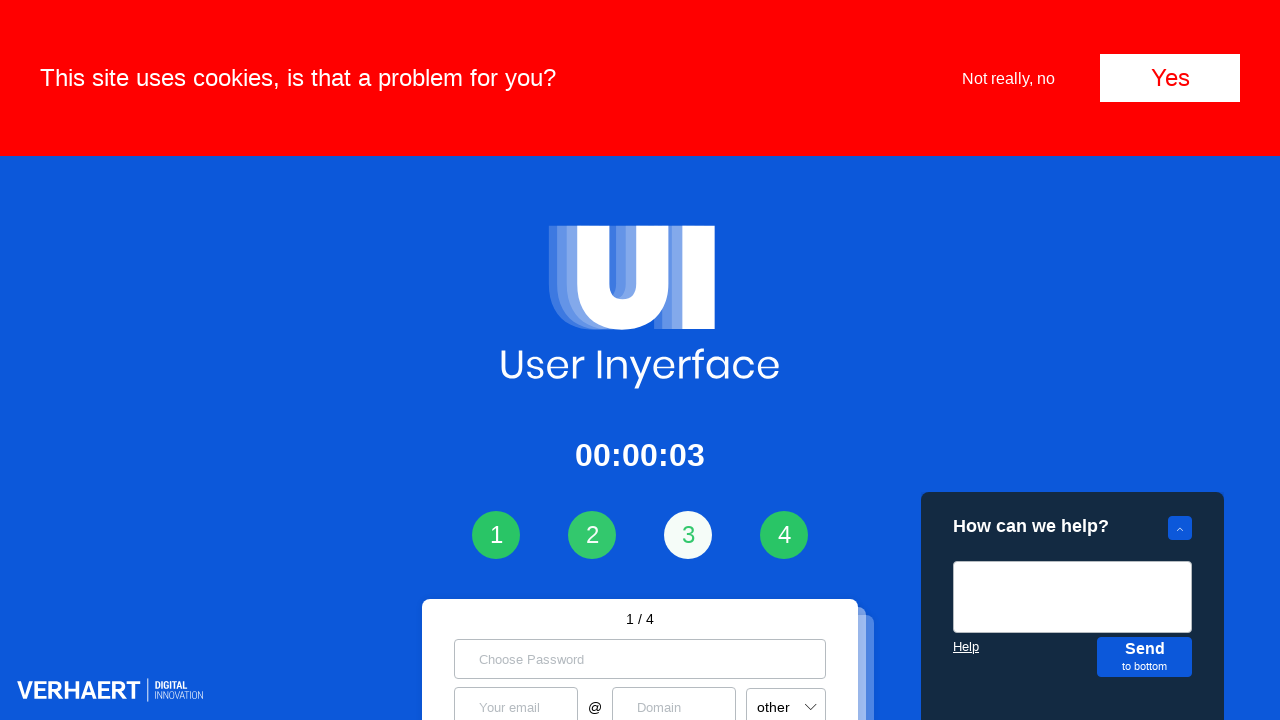

Waited for login form field row to load
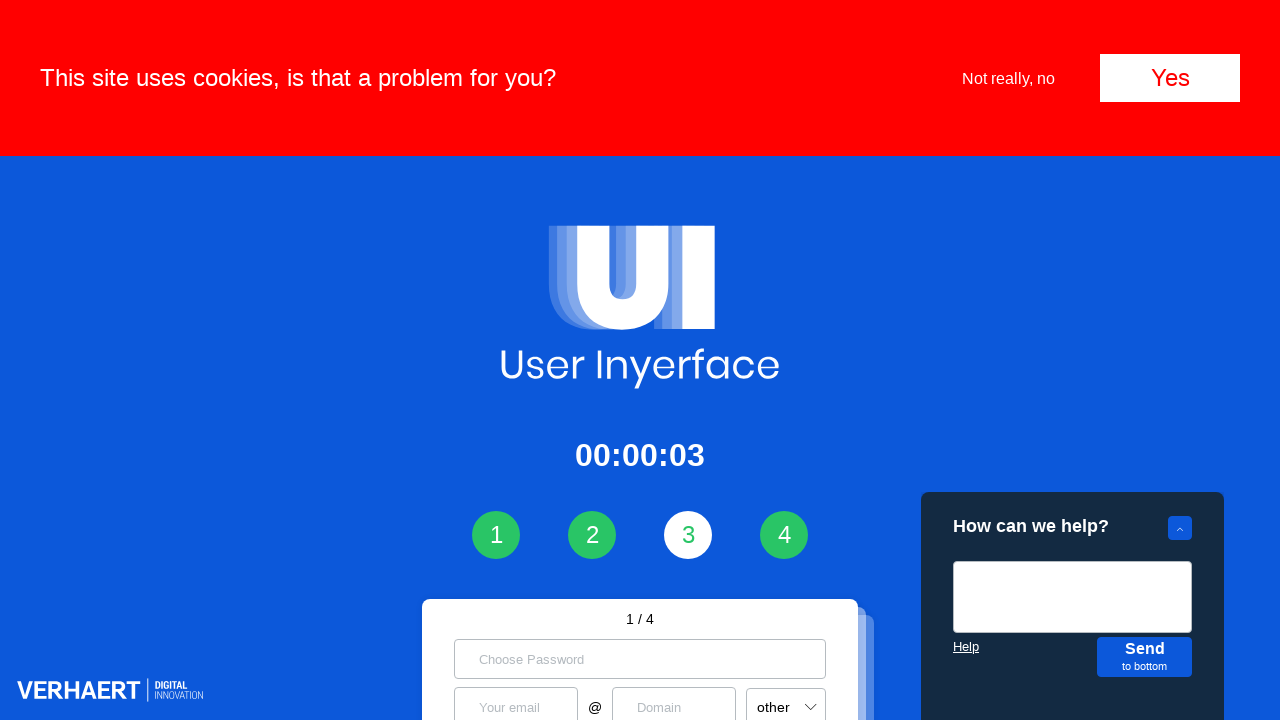

Verified width of login-form__field-row is 372px
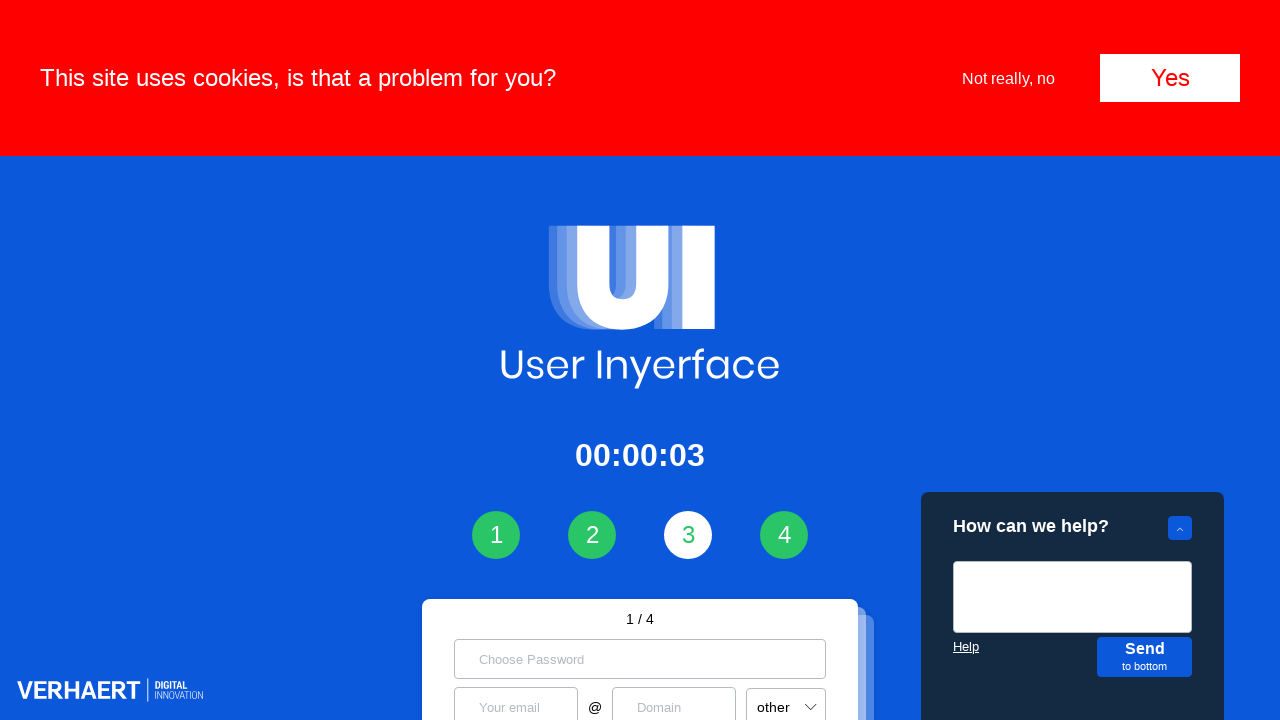

Verified height of login-form__field-row is 40px
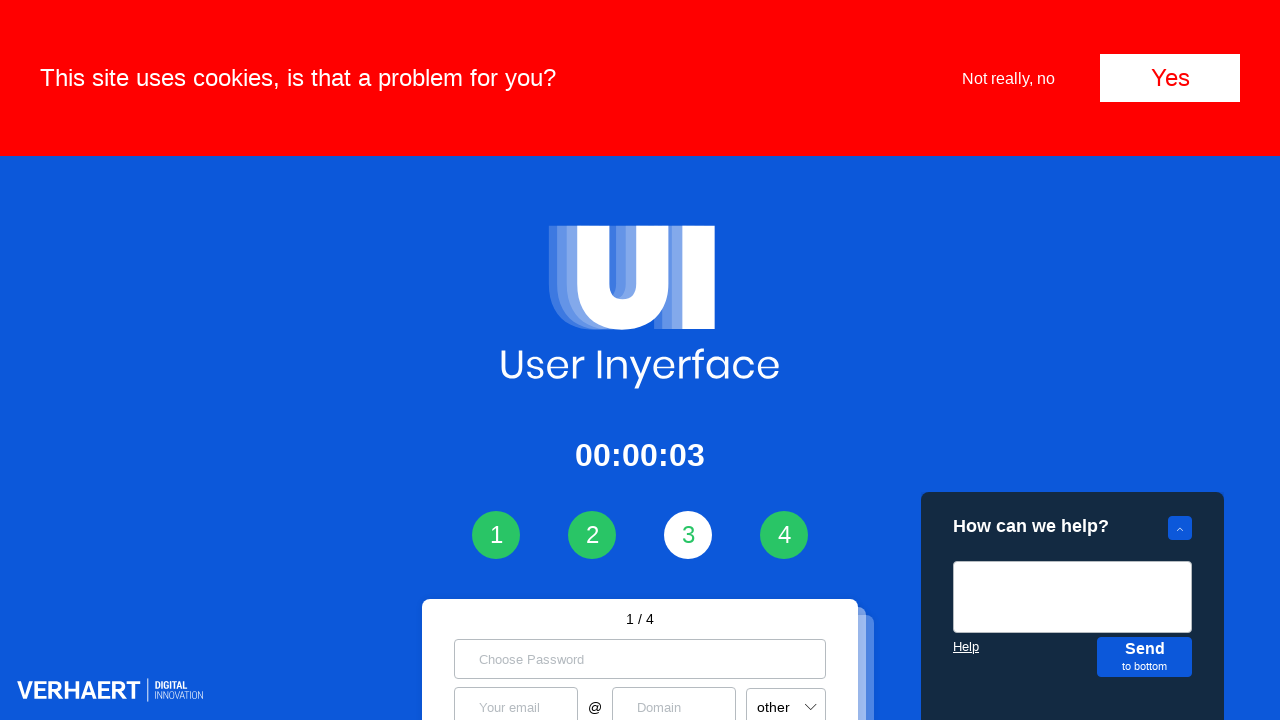

Verified width of align__cell is 133.688px
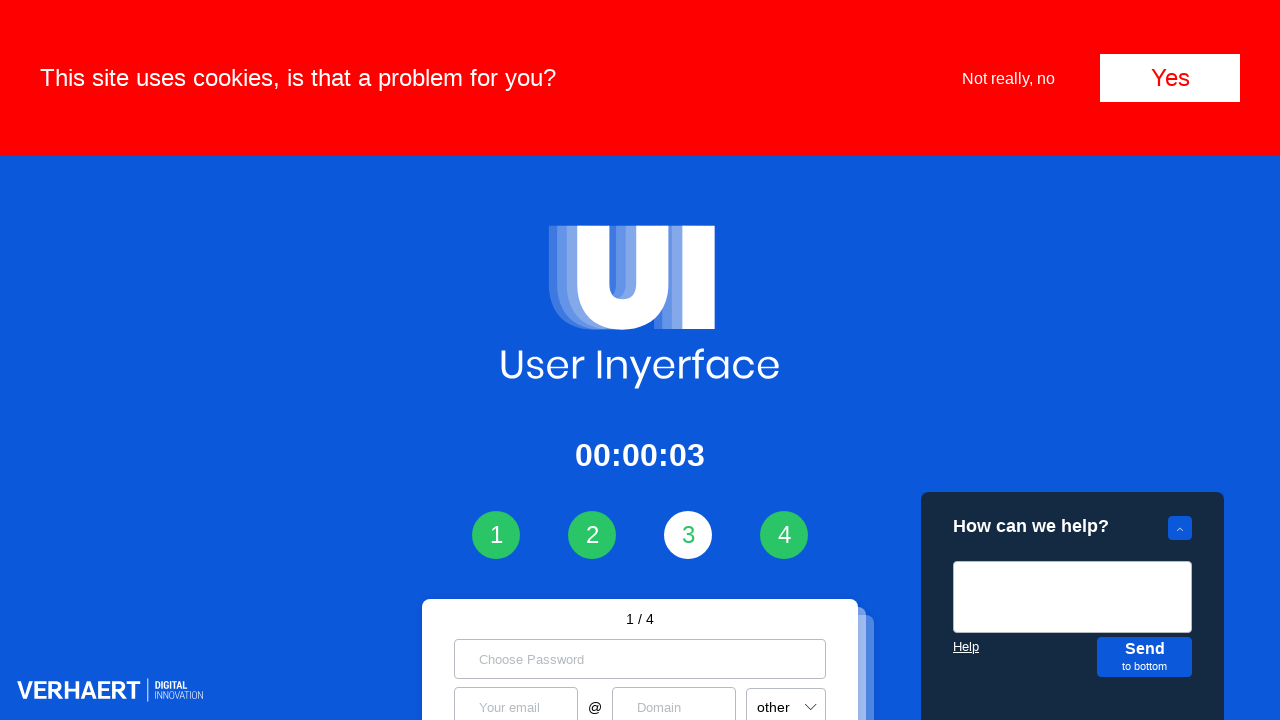

Verified font-family of login-form__container is sans-serif
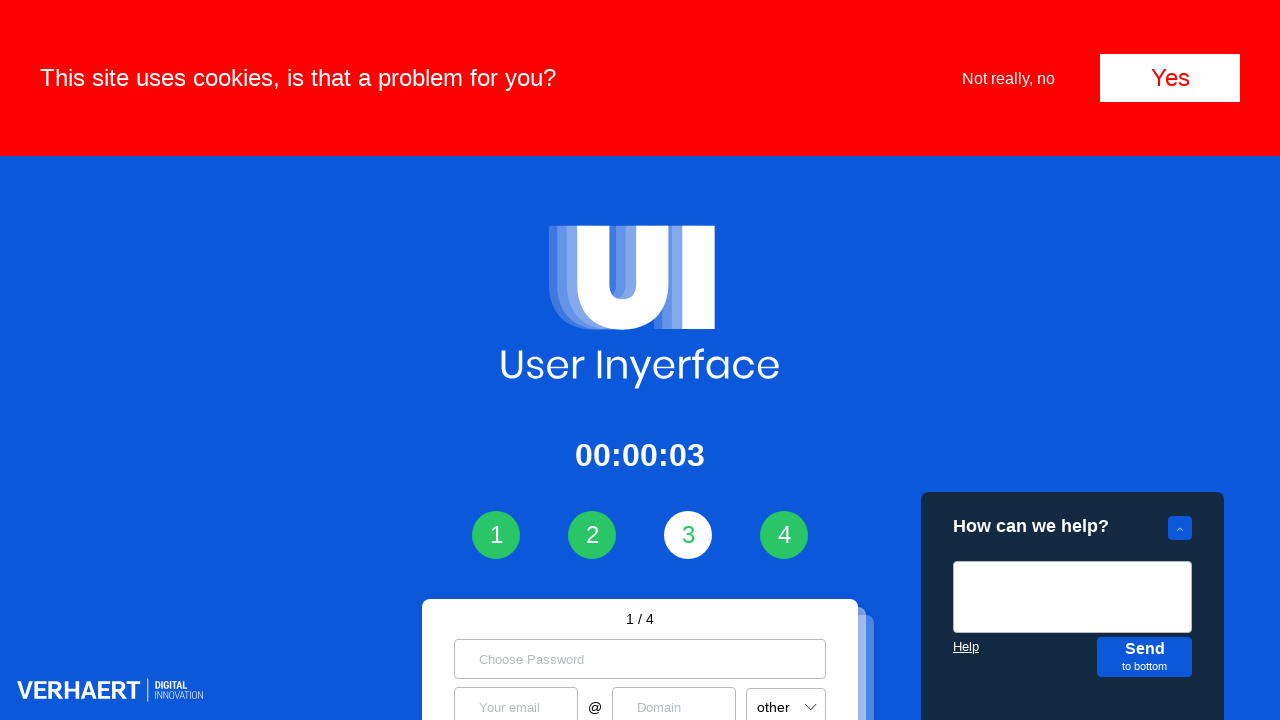

Verified background of login-form__container is white
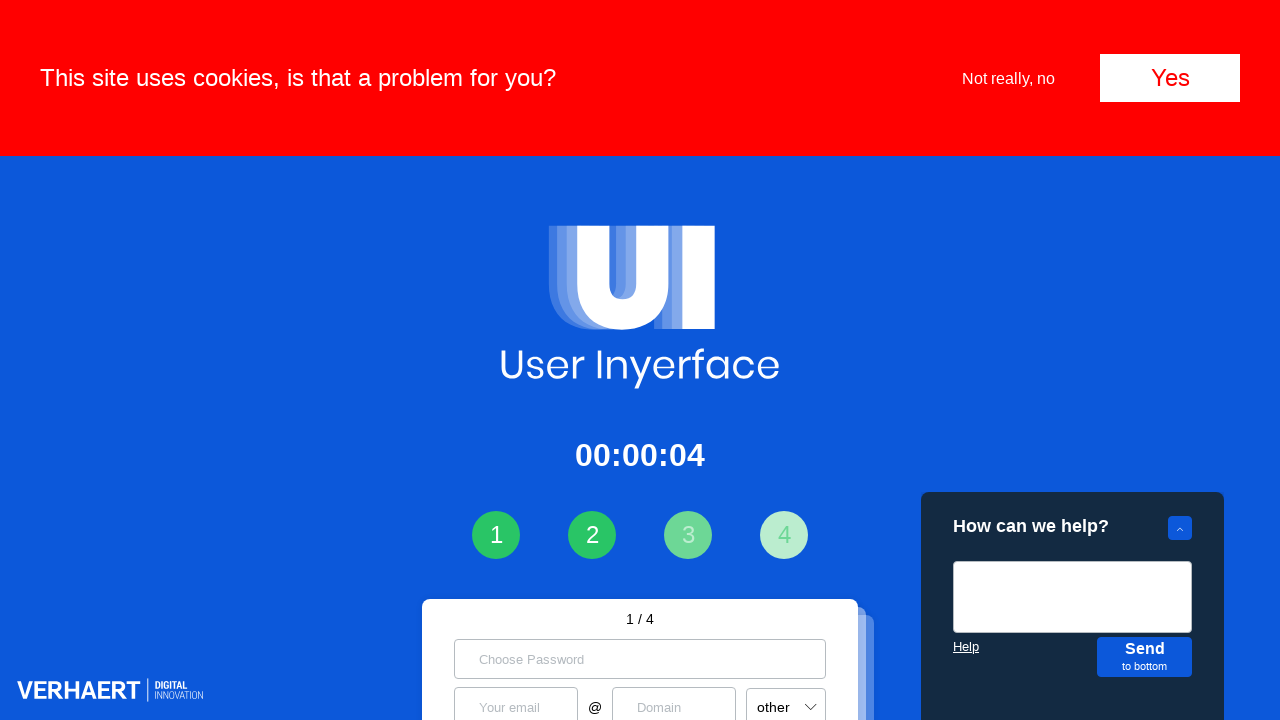

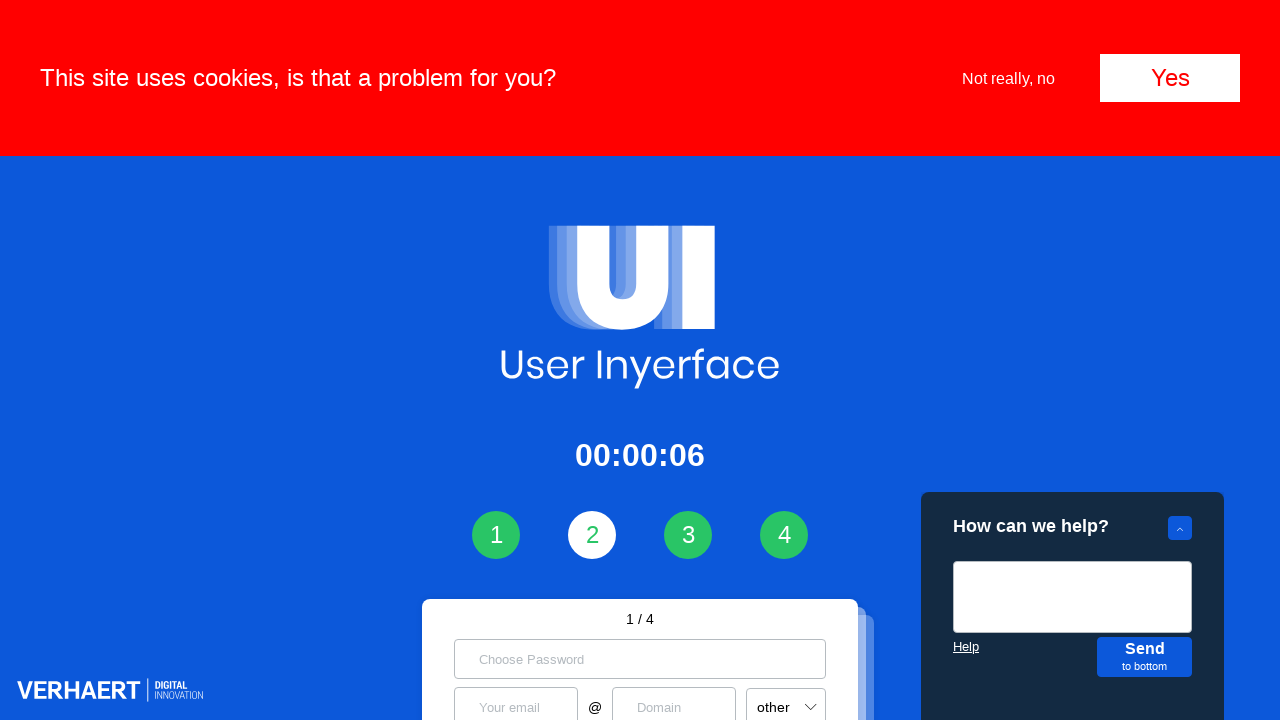